Navigates to an HTML forms tutorial page and verifies the presence of elements with class "table5" (likely checkbox-related table elements)

Starting URL: http://www.echoecho.com/htmlforms09.htm

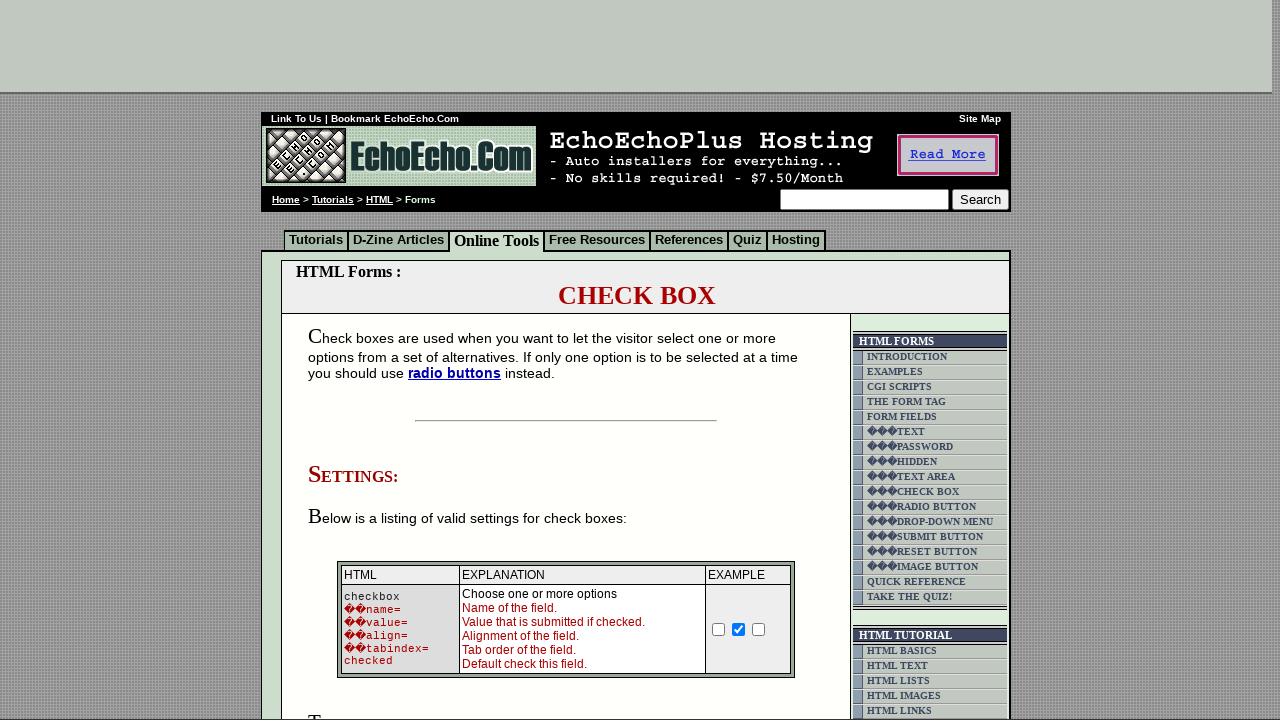

Navigated to HTML forms tutorial page
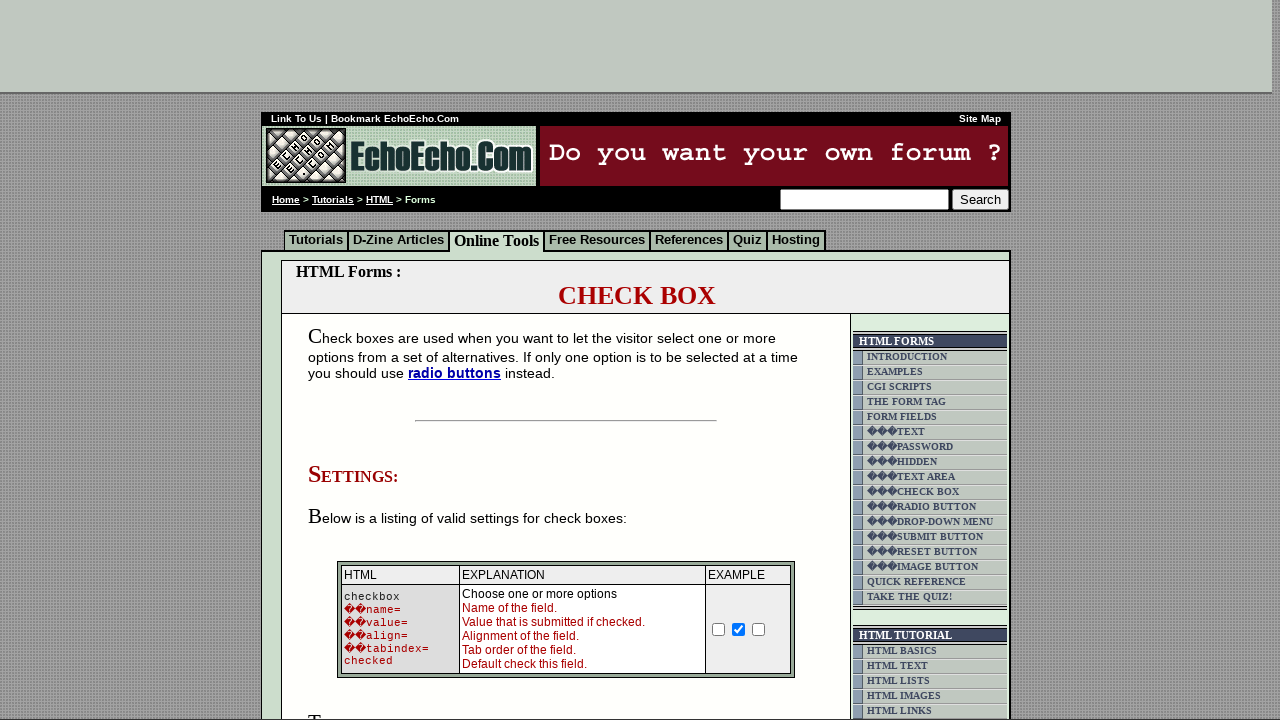

Waited for elements with class 'table5' to be present
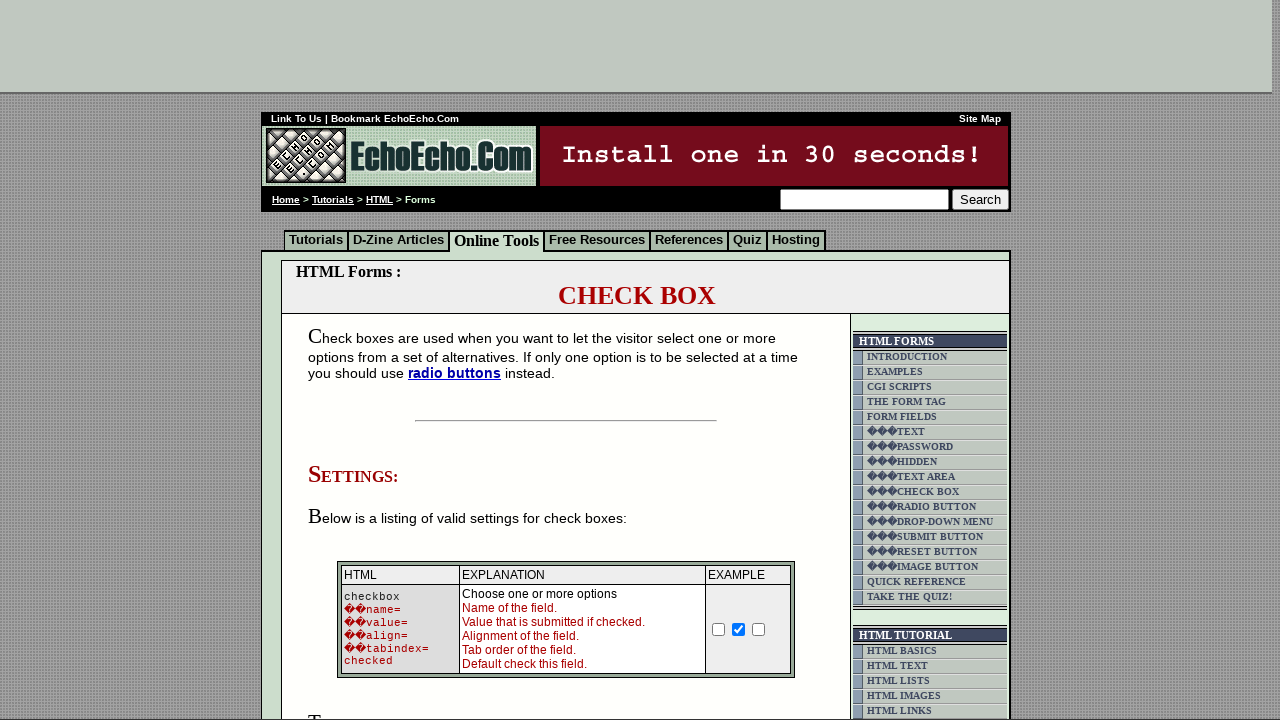

Found 2 elements with class 'table5'
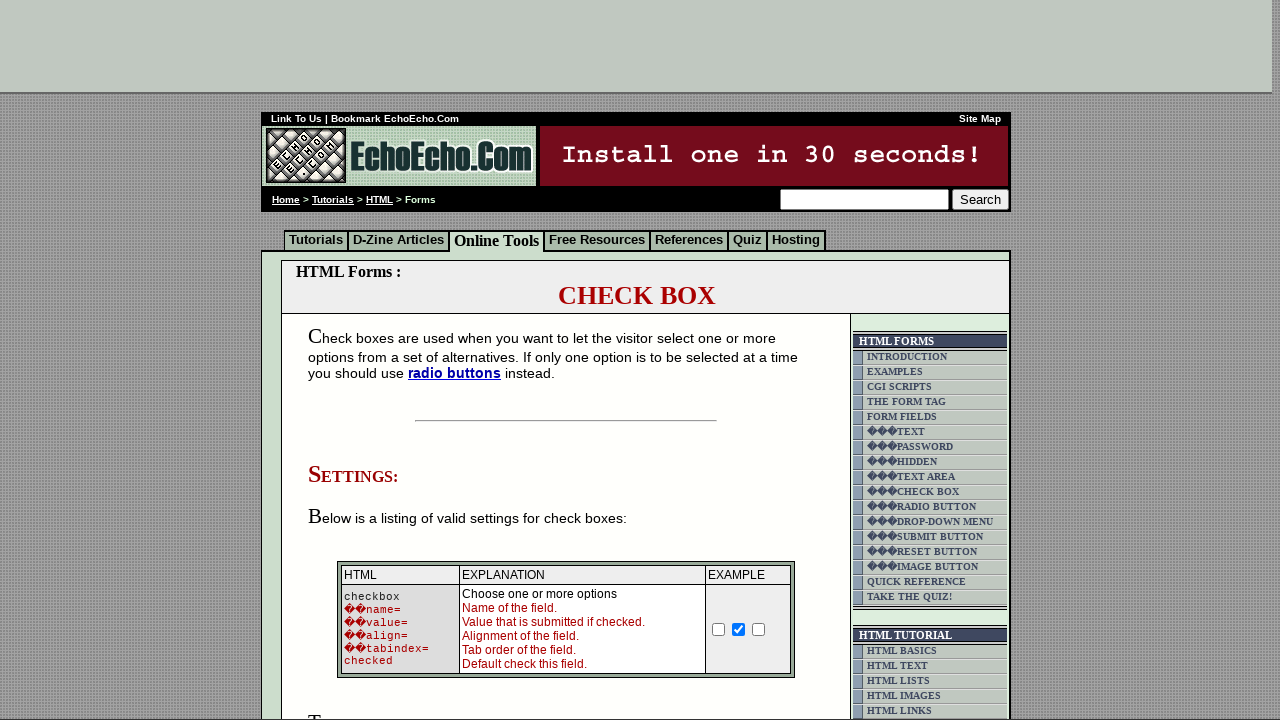

Printed verification: 2 checkbox-related table elements found
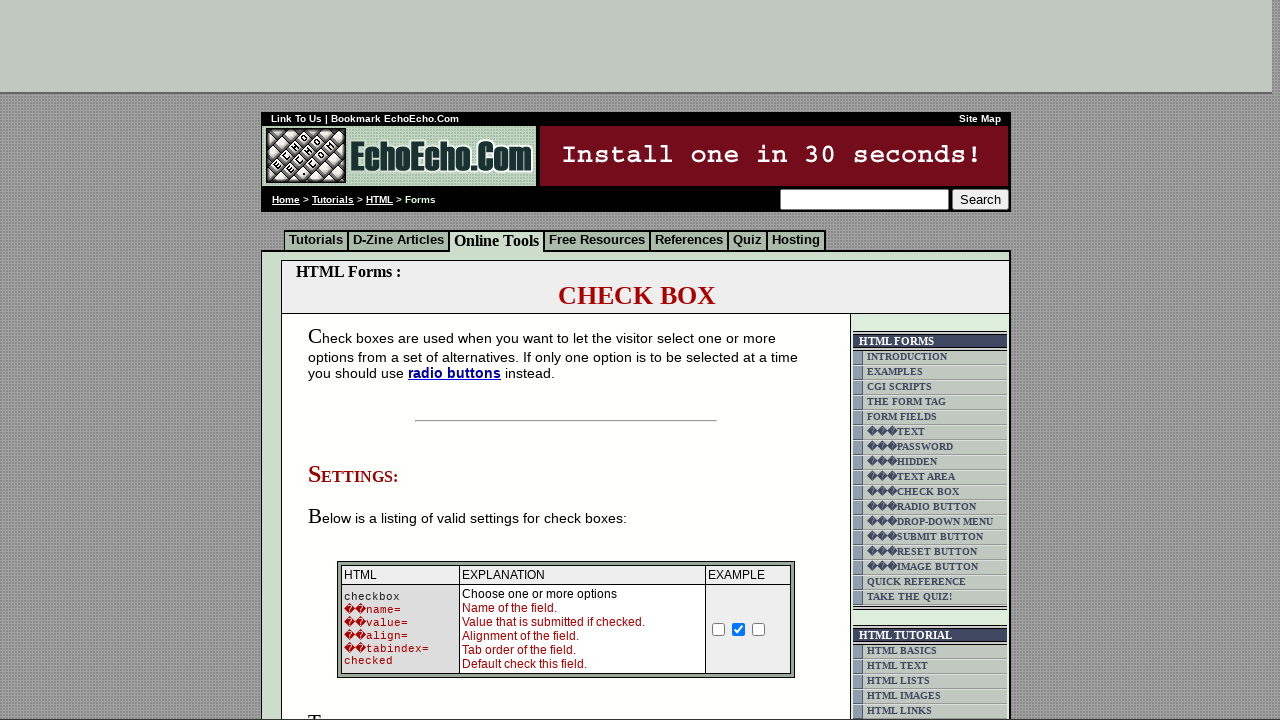

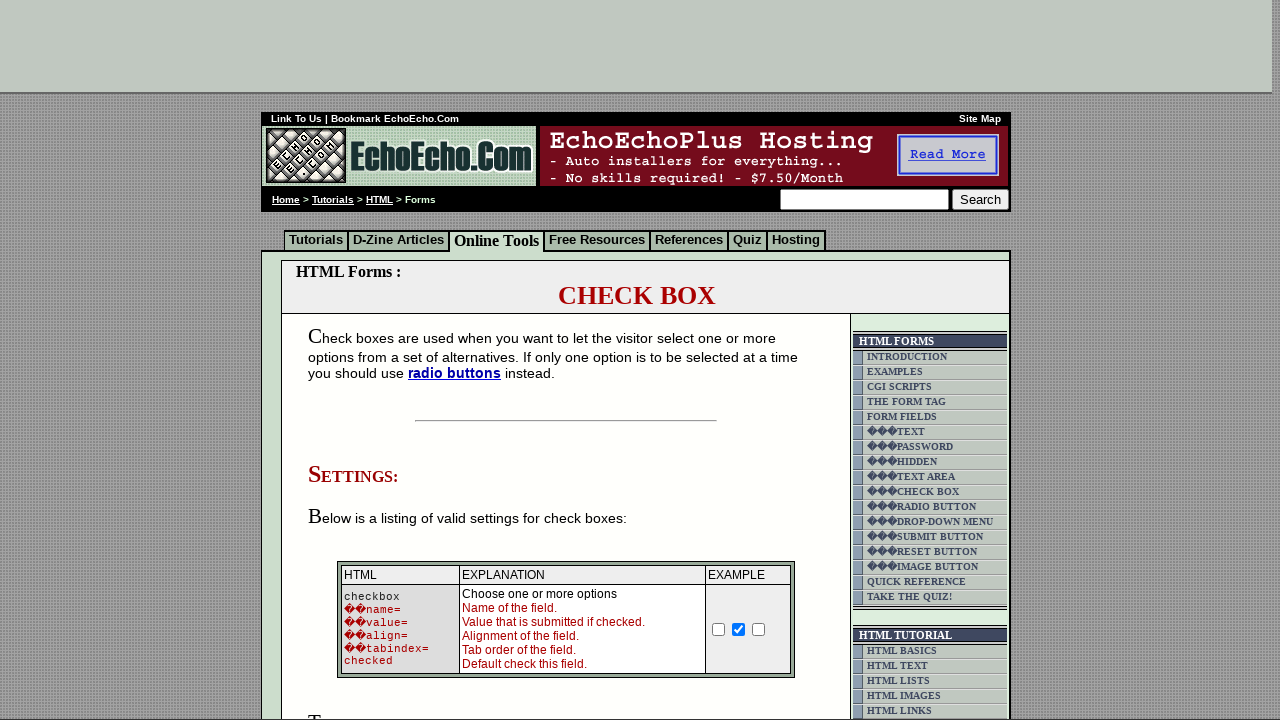